Navigates to a Selenium practice page and locates the First Name input field to verify its presence on the page

Starting URL: https://www.tutorialspoint.com/selenium/practice/selenium_automation_practice.php

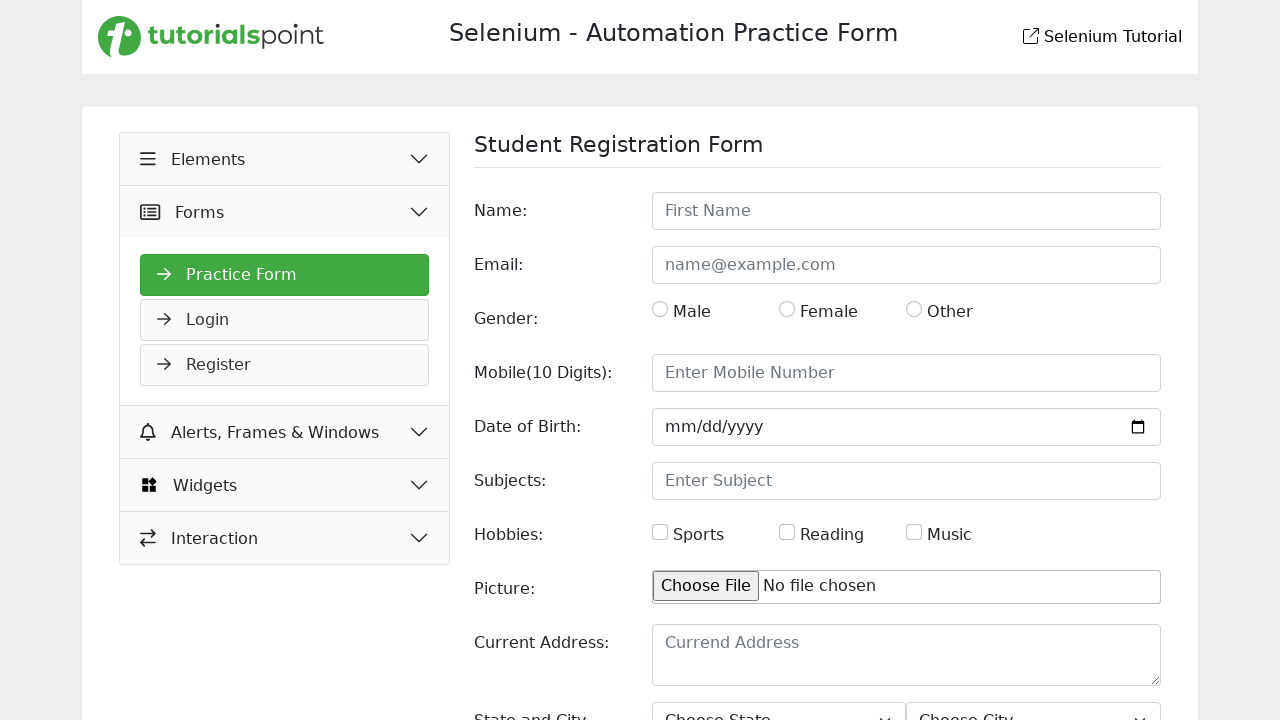

Navigated to Selenium practice page
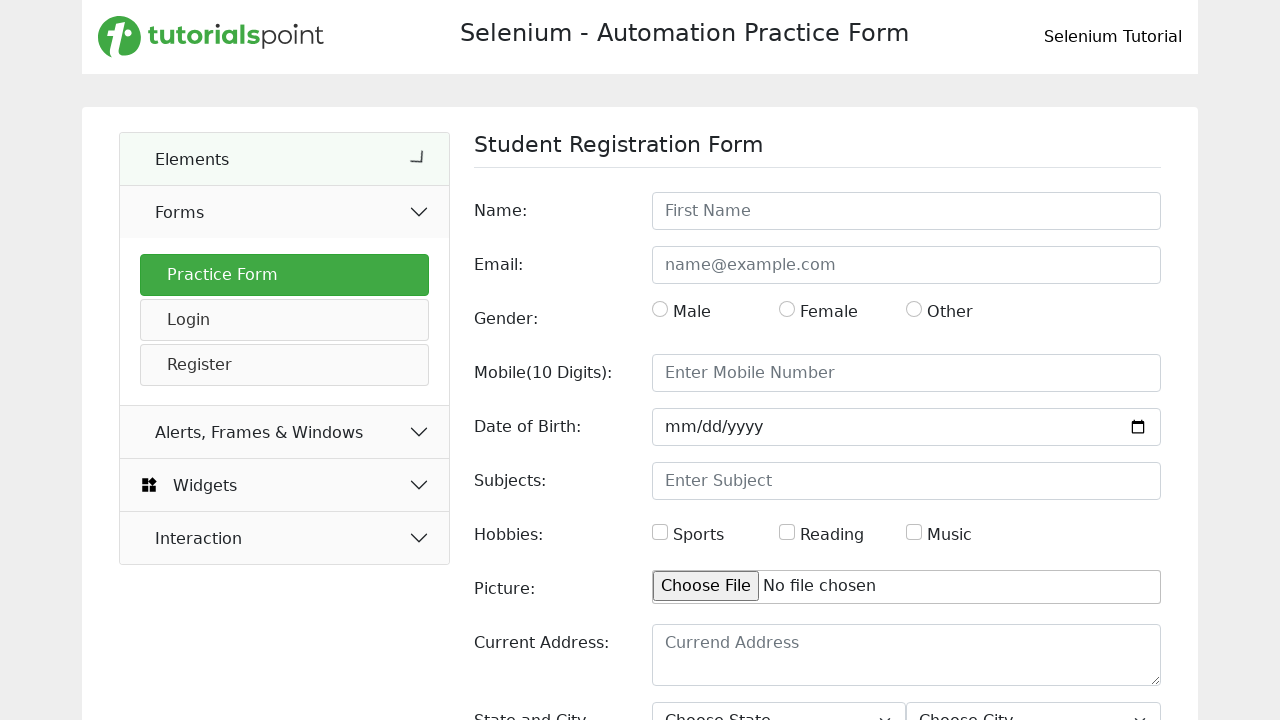

First Name input field appeared on the page
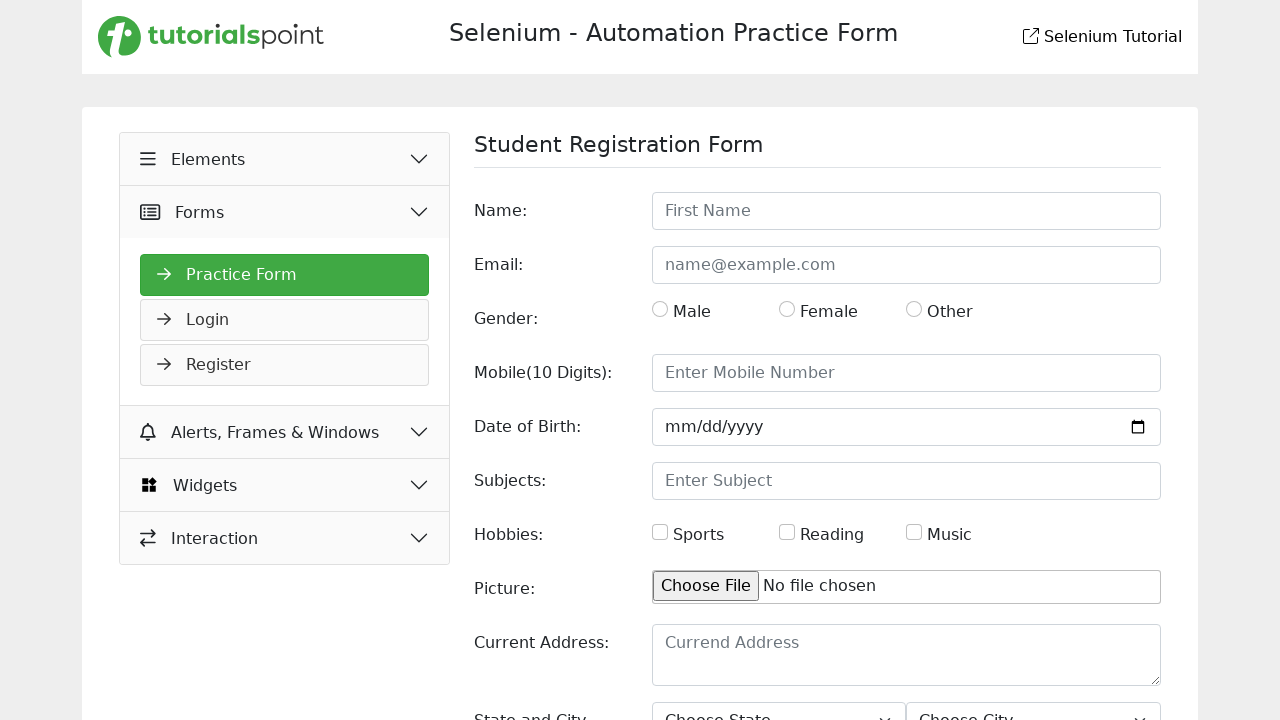

Verified First Name input field is present and visible
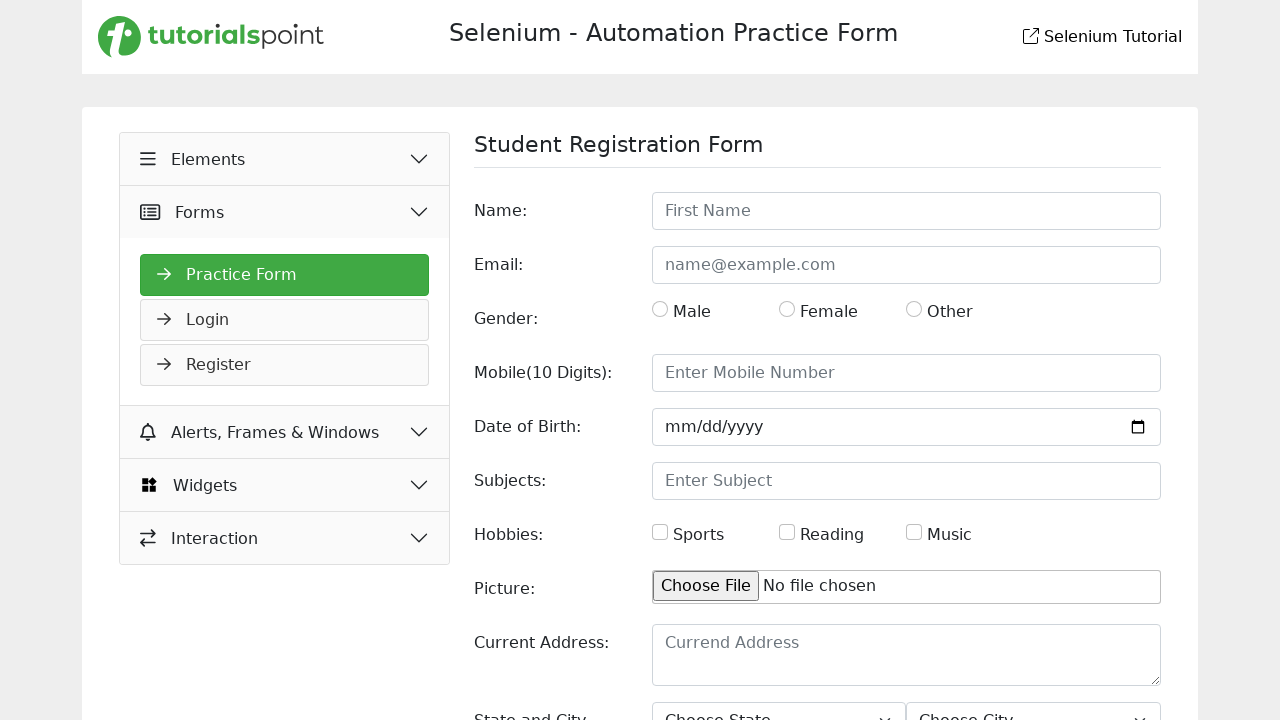

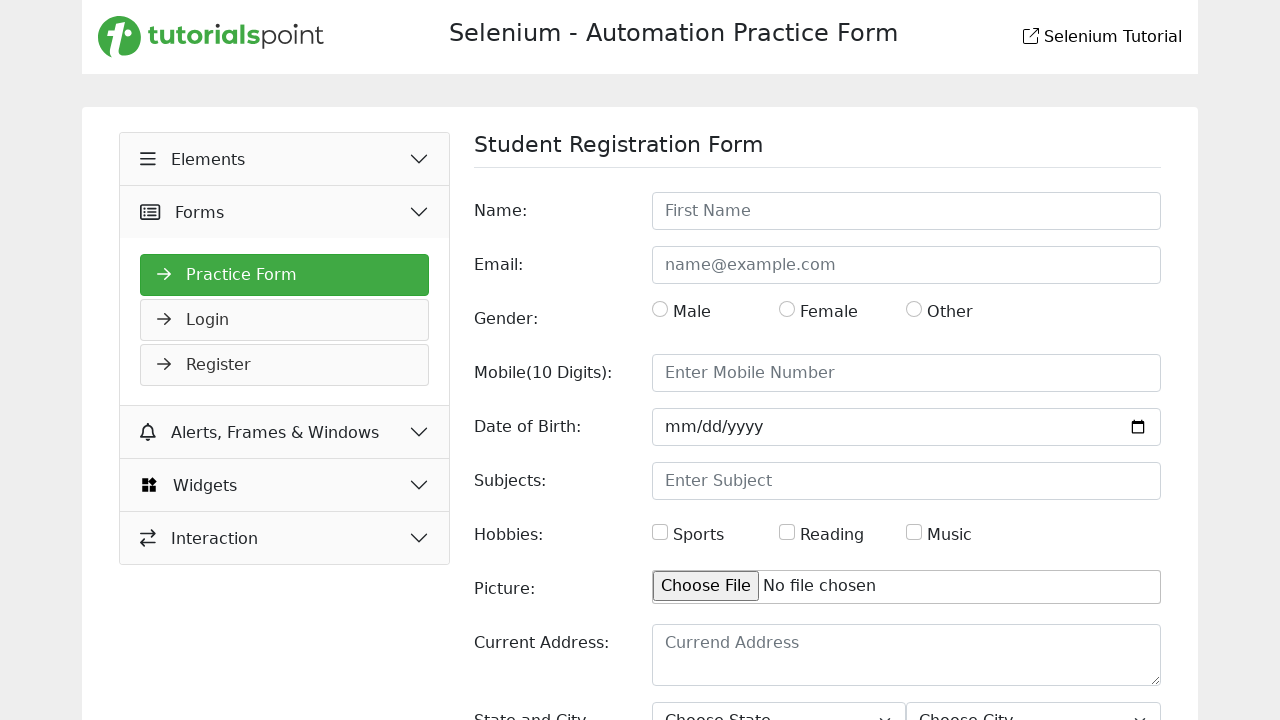